Navigates to a shifting content example page and verifies the number of menu items displayed

Starting URL: https://the-internet.herokuapp.com/

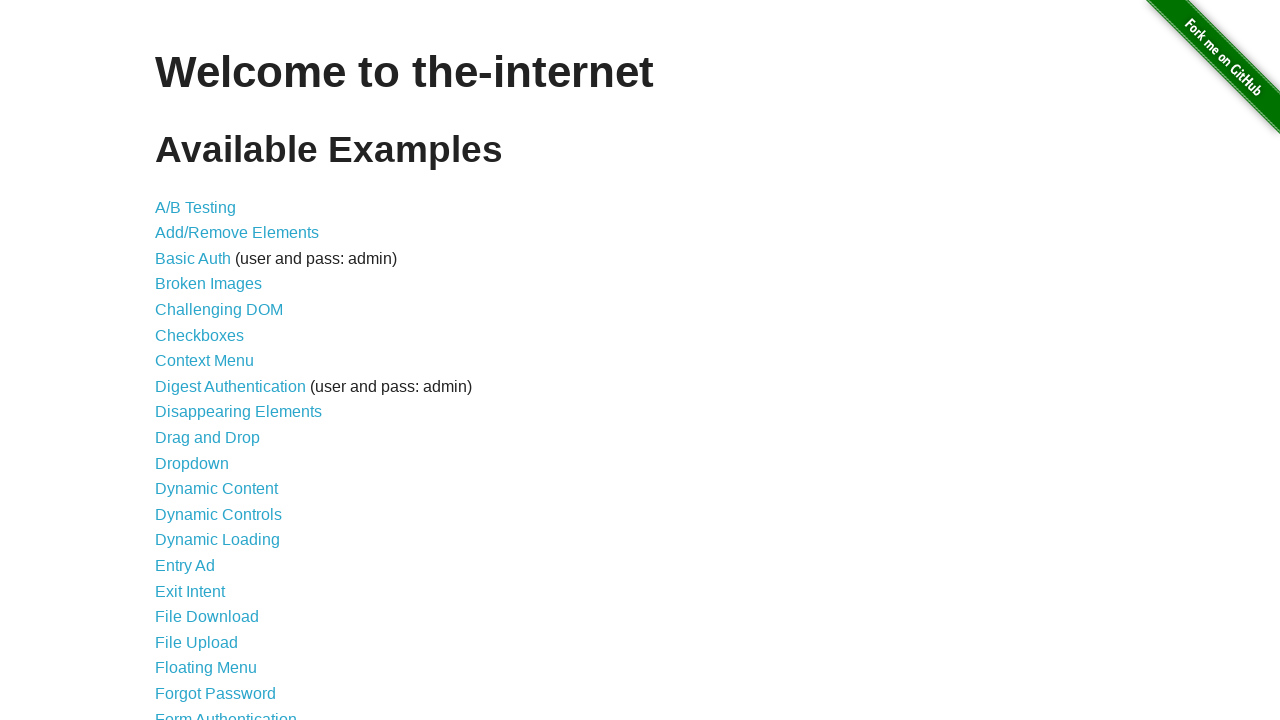

Clicked on 'Shifting Content' link at (212, 523) on a:has-text('Shifting Content')
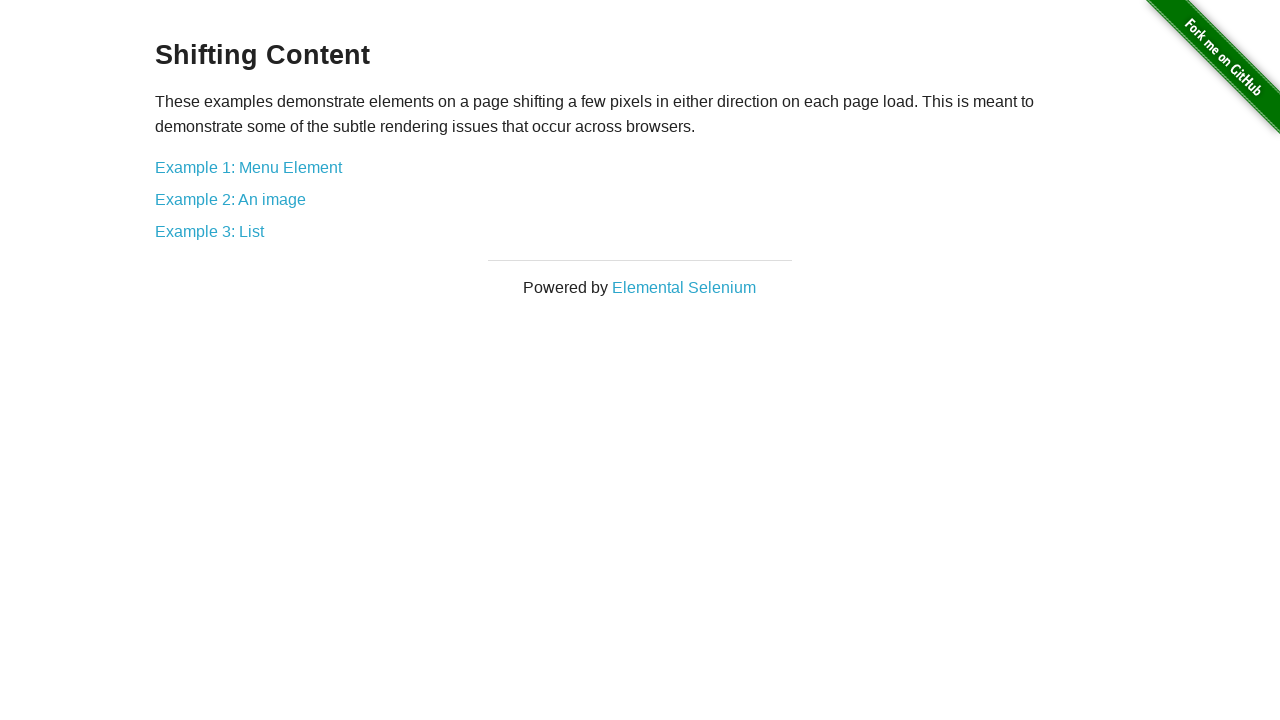

Clicked on 'Example 1' link at (248, 167) on a:has-text('Example 1')
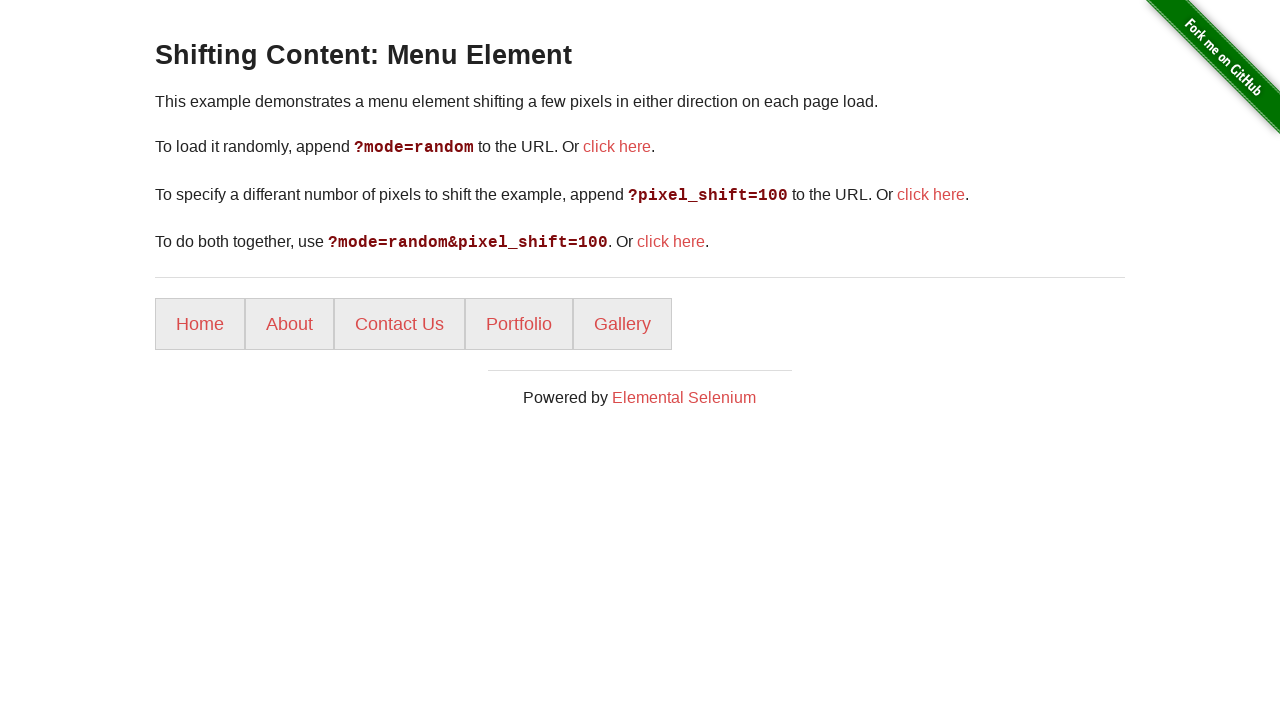

Menu items loaded and became visible
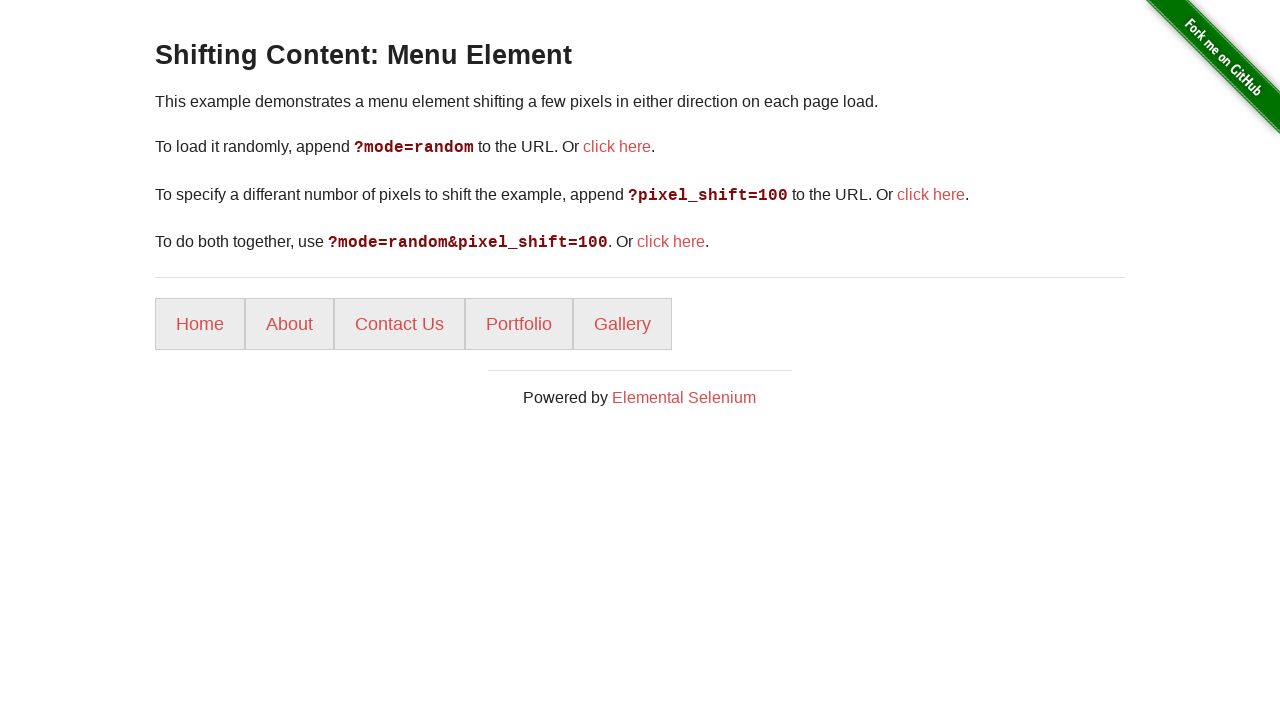

Retrieved all menu items from the page
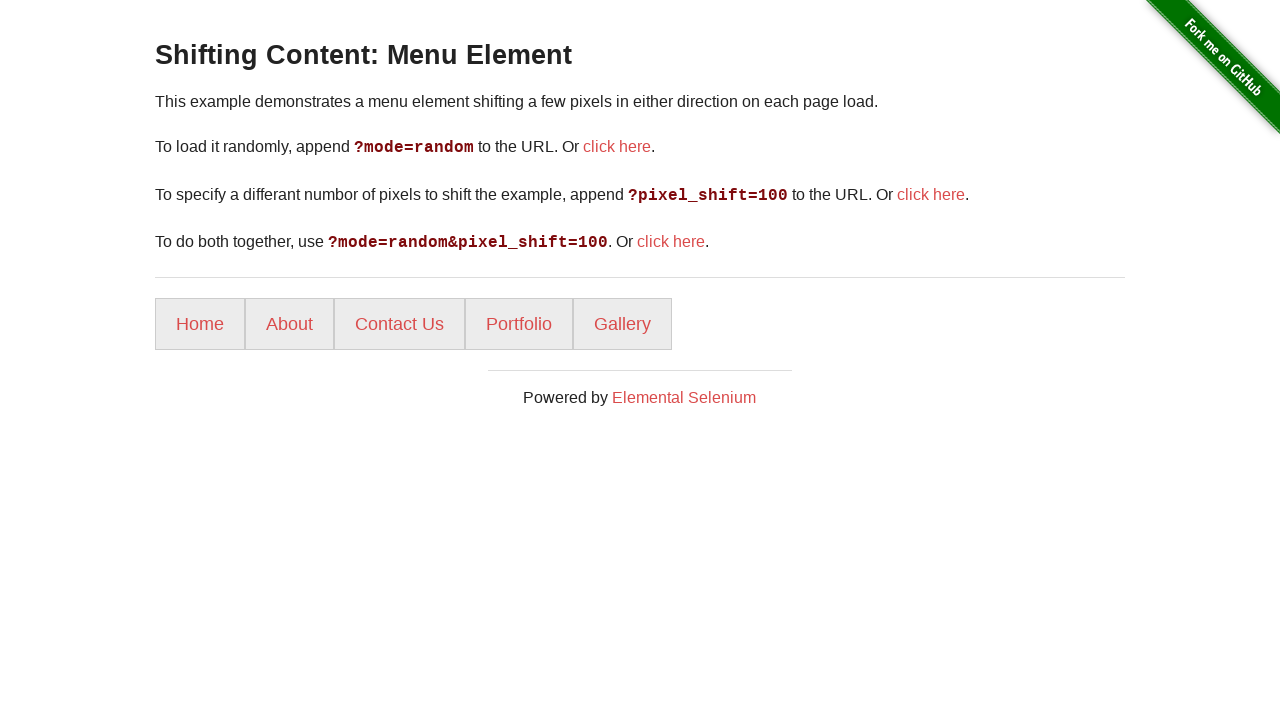

Verified 5 menu items are displayed on the page
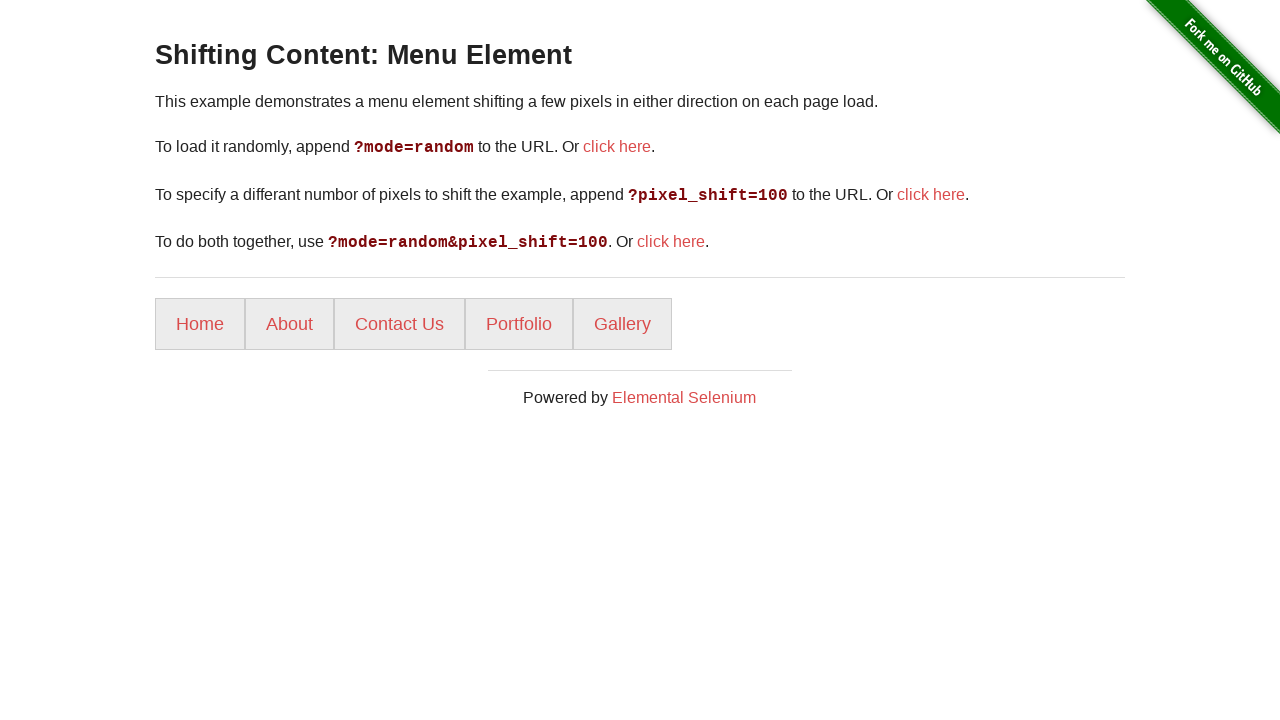

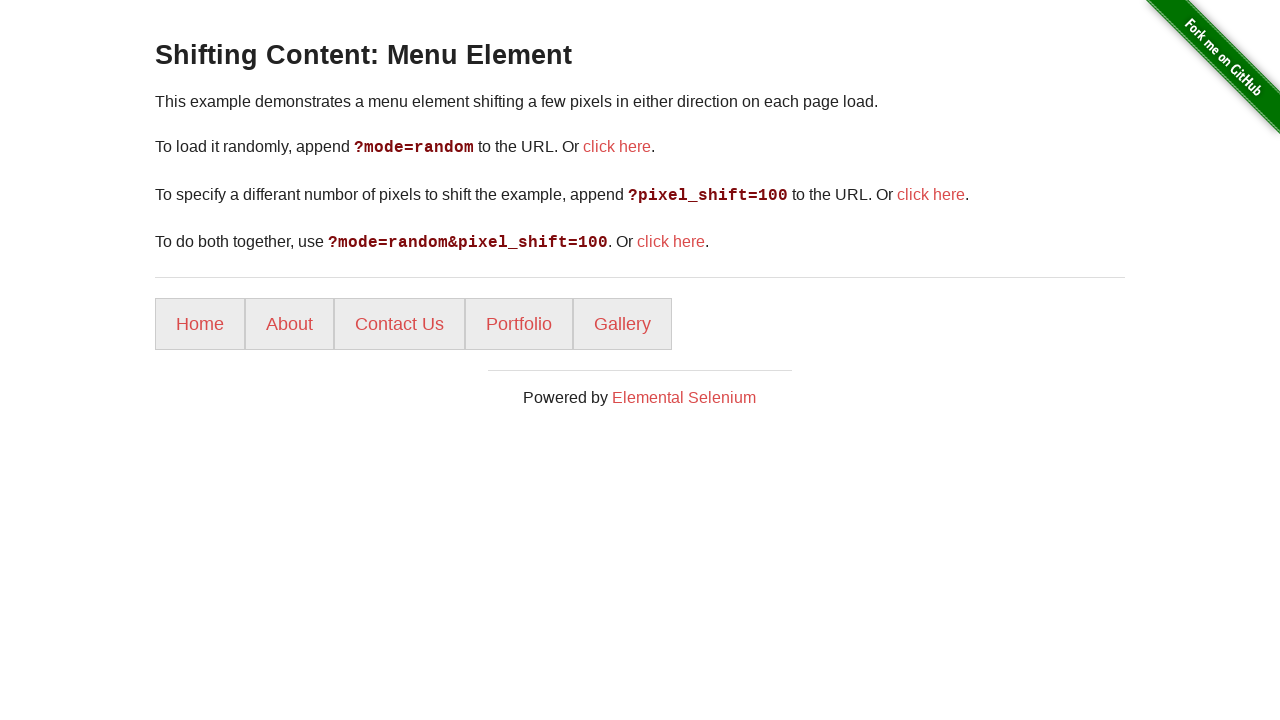